Tests JavaScript alert and confirm dialog handling by entering a name, triggering alert/confirm popups, and accepting or dismissing them.

Starting URL: https://rahulshettyacademy.com/AutomationPractice/

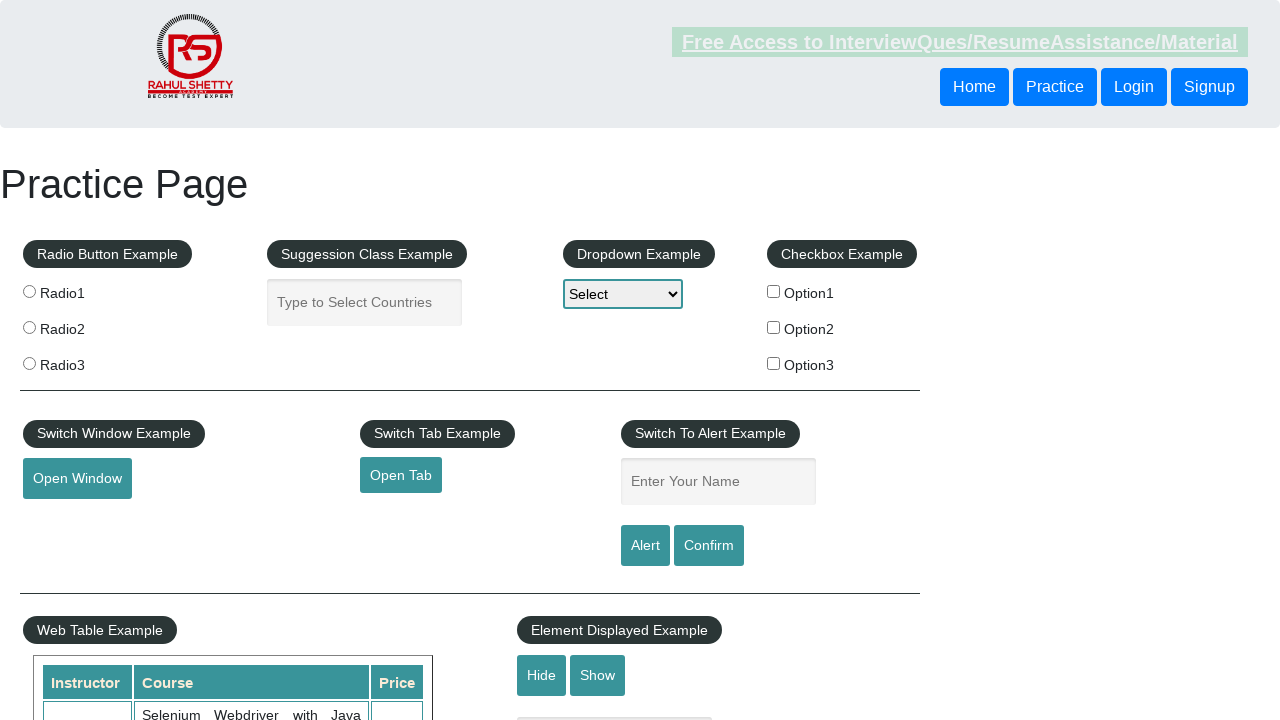

Filled name field with 'Kamaxi' for alert test on #name
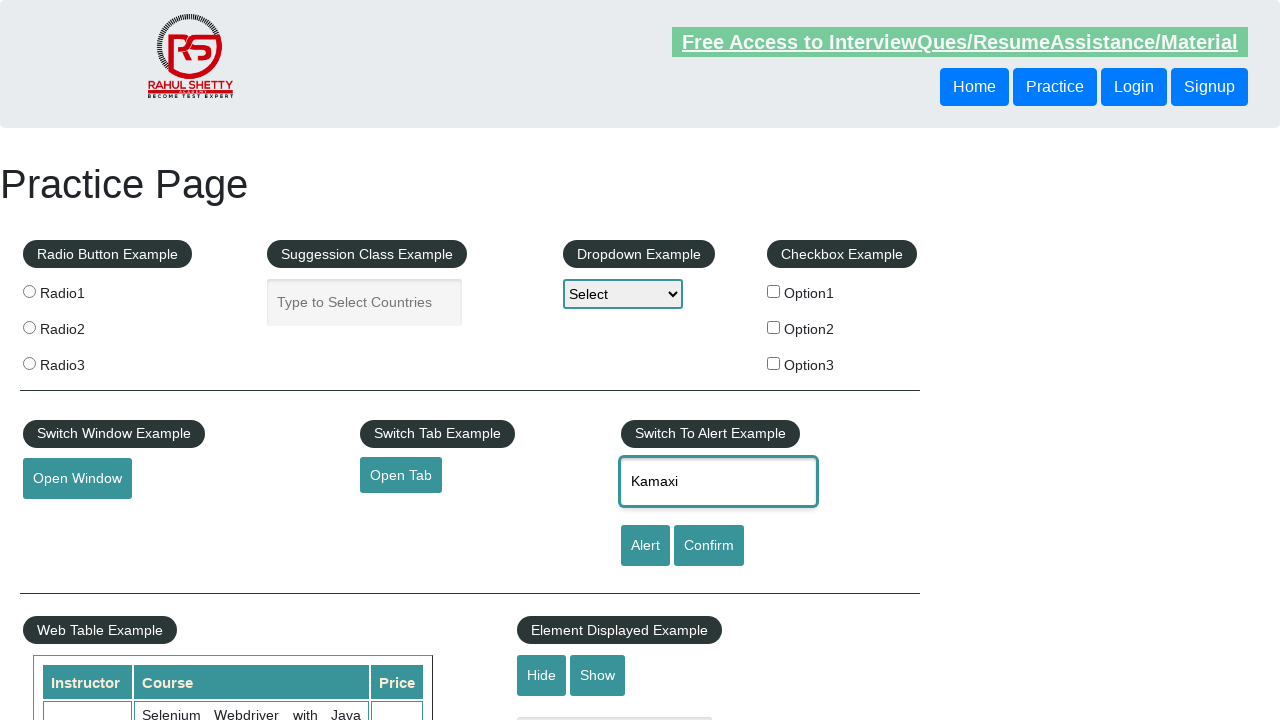

Clicked alert button to trigger JavaScript alert at (645, 546) on #alertbtn
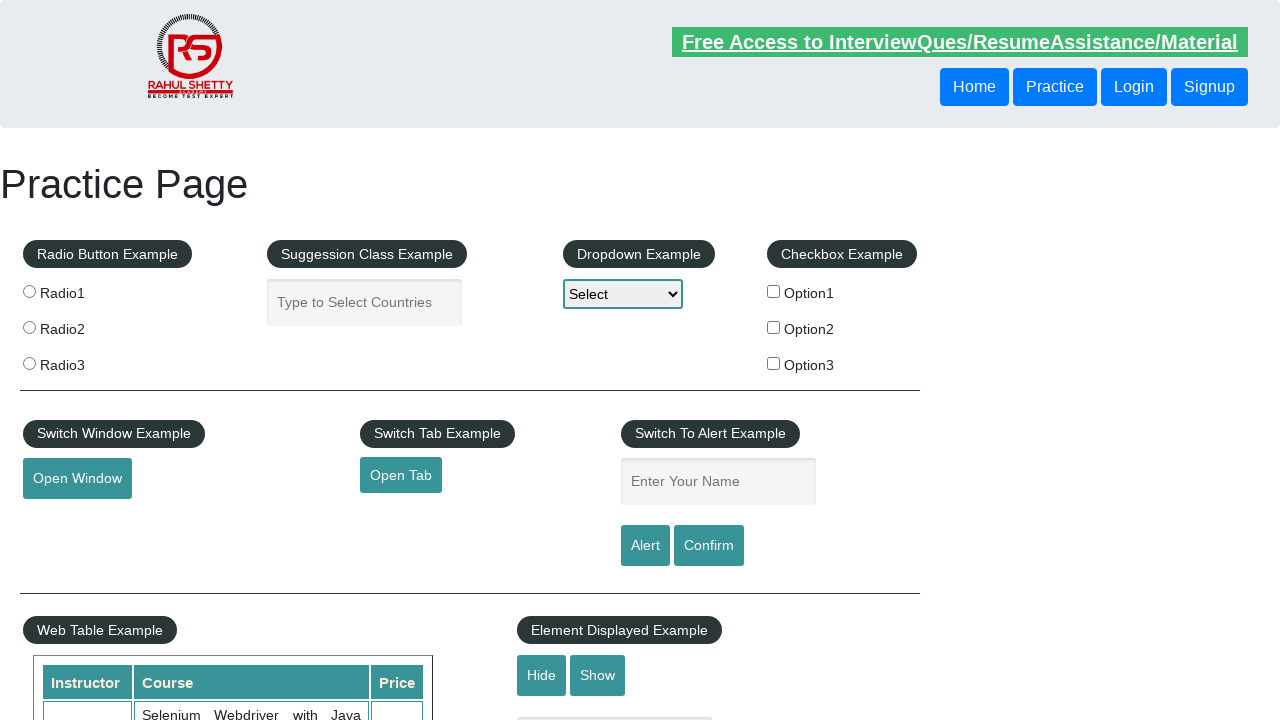

Set up dialog handler to accept alert
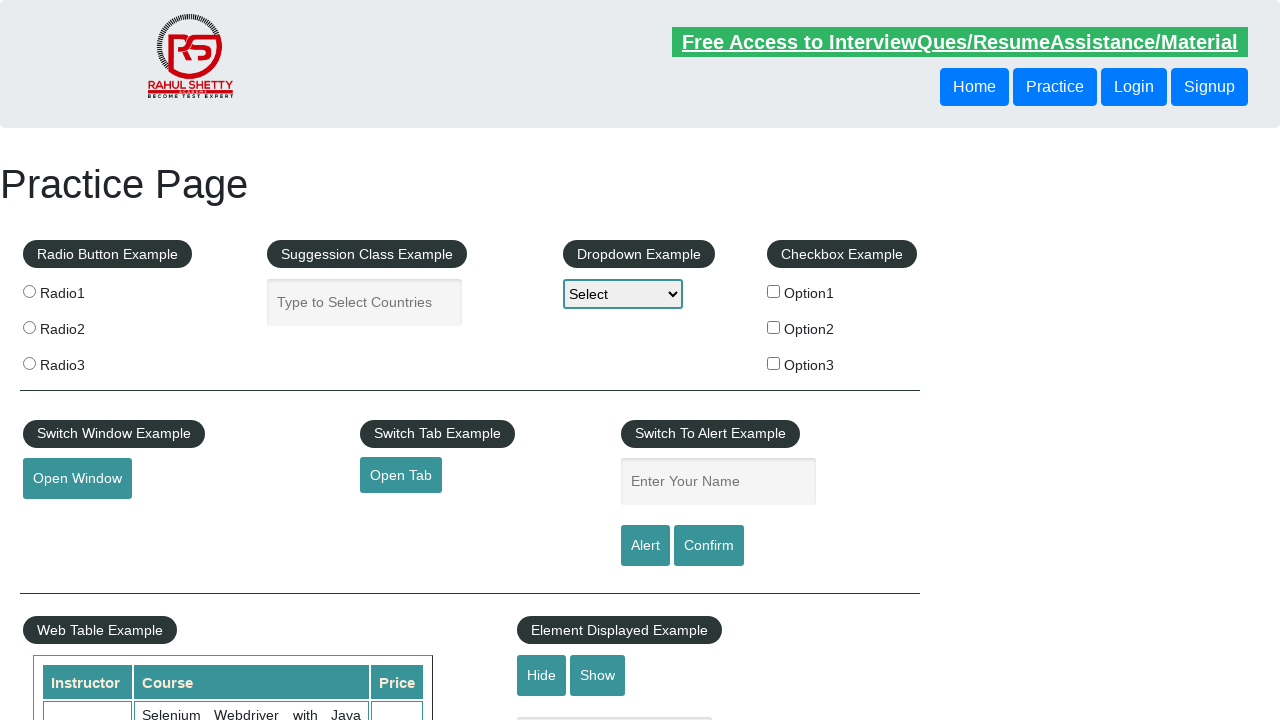

Waited for alert dialog to be handled
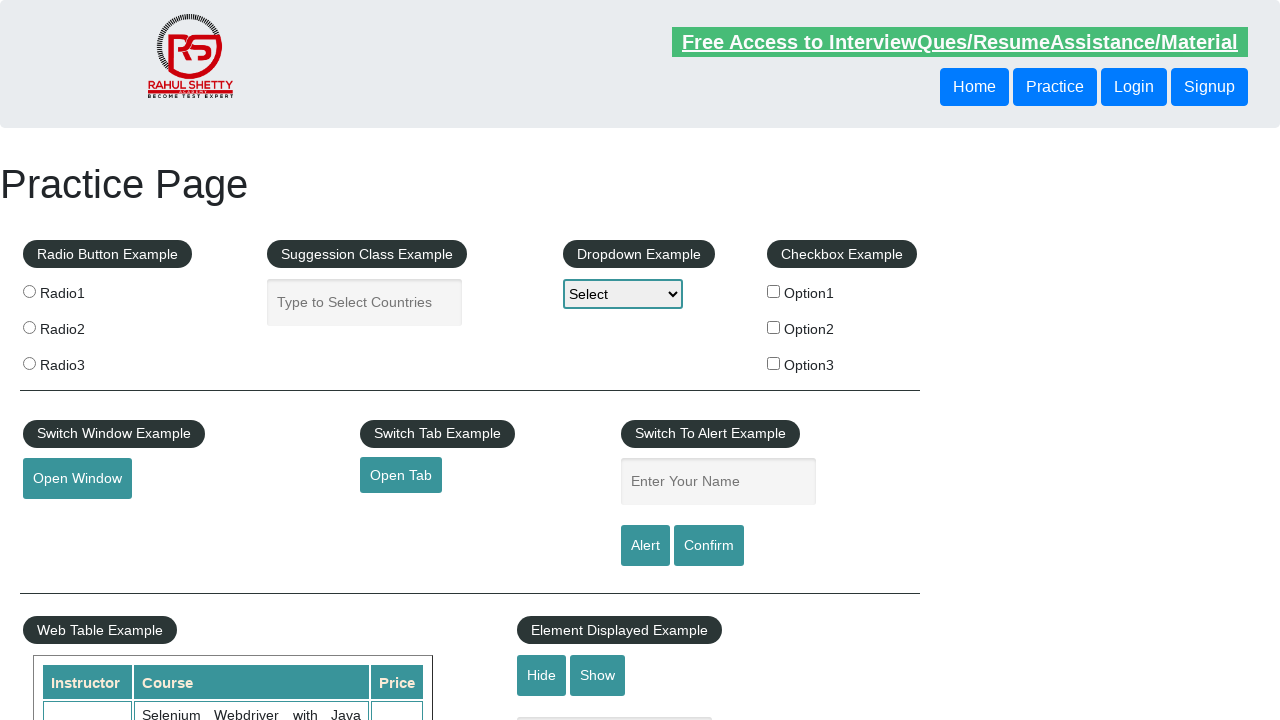

Filled name field with 'Jugali' for confirm test on #name
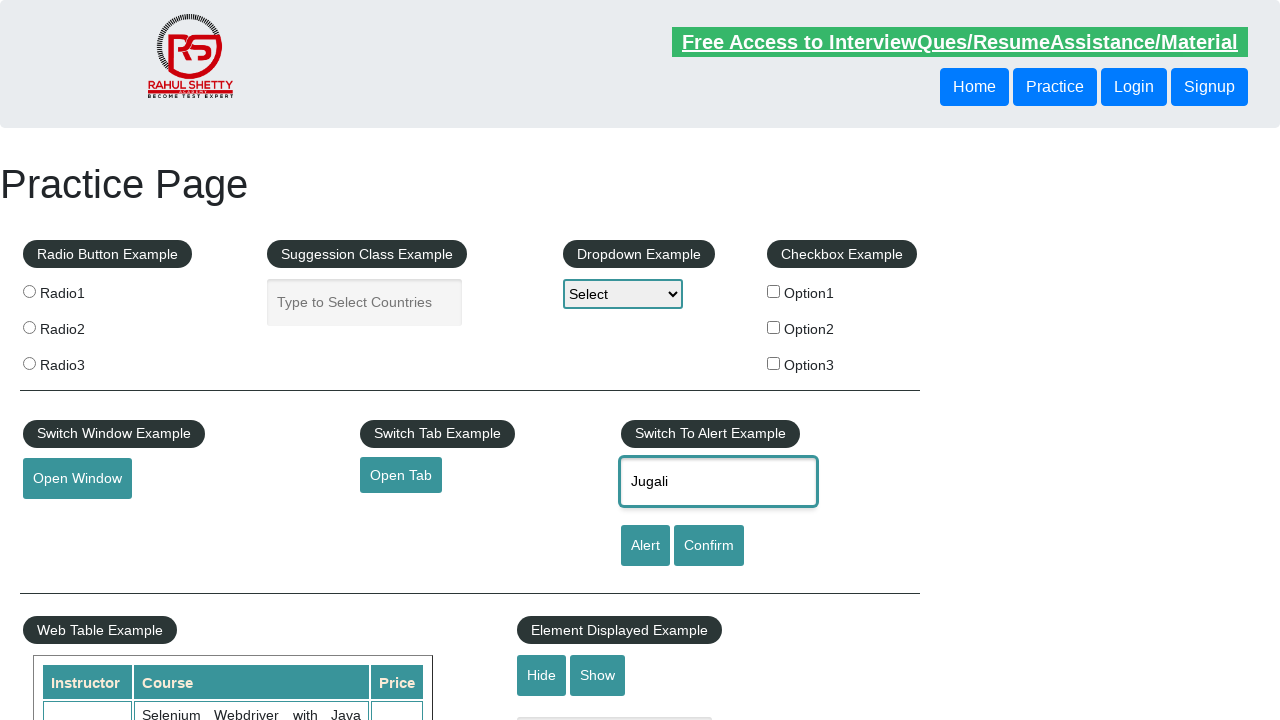

Set up dialog handler to dismiss confirm dialog
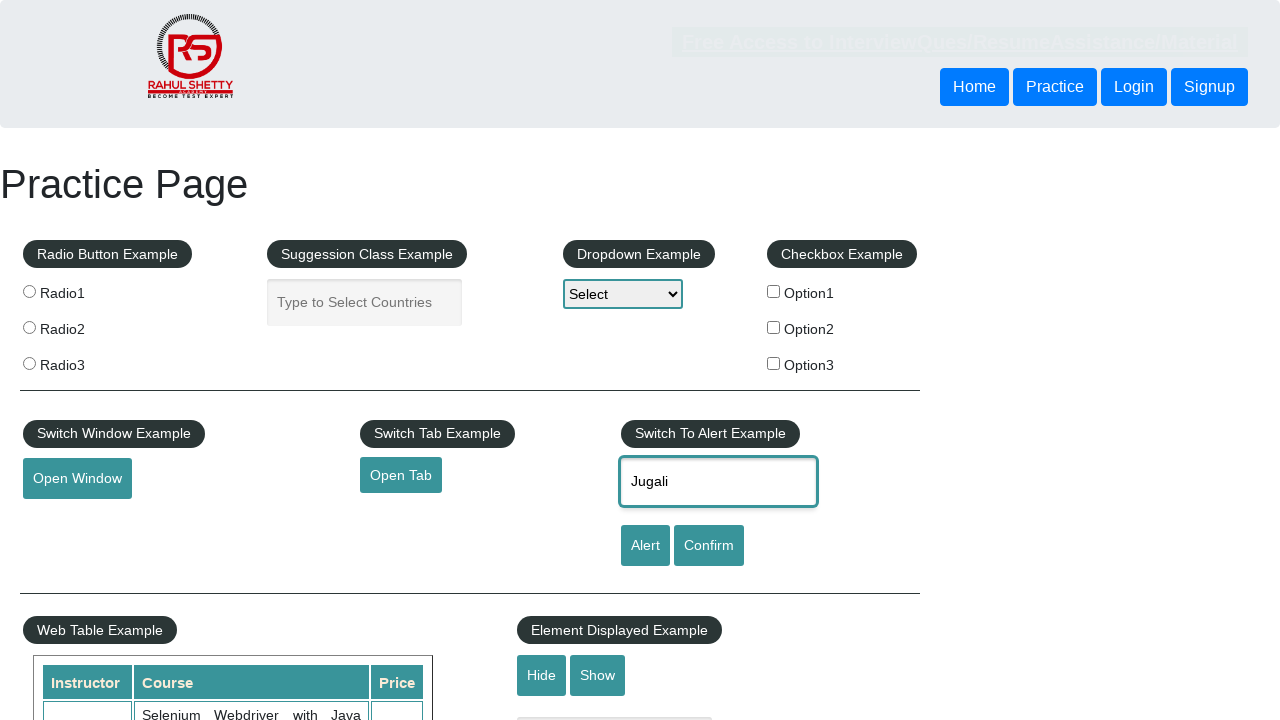

Clicked confirm button to trigger JavaScript confirm dialog at (709, 546) on #confirmbtn
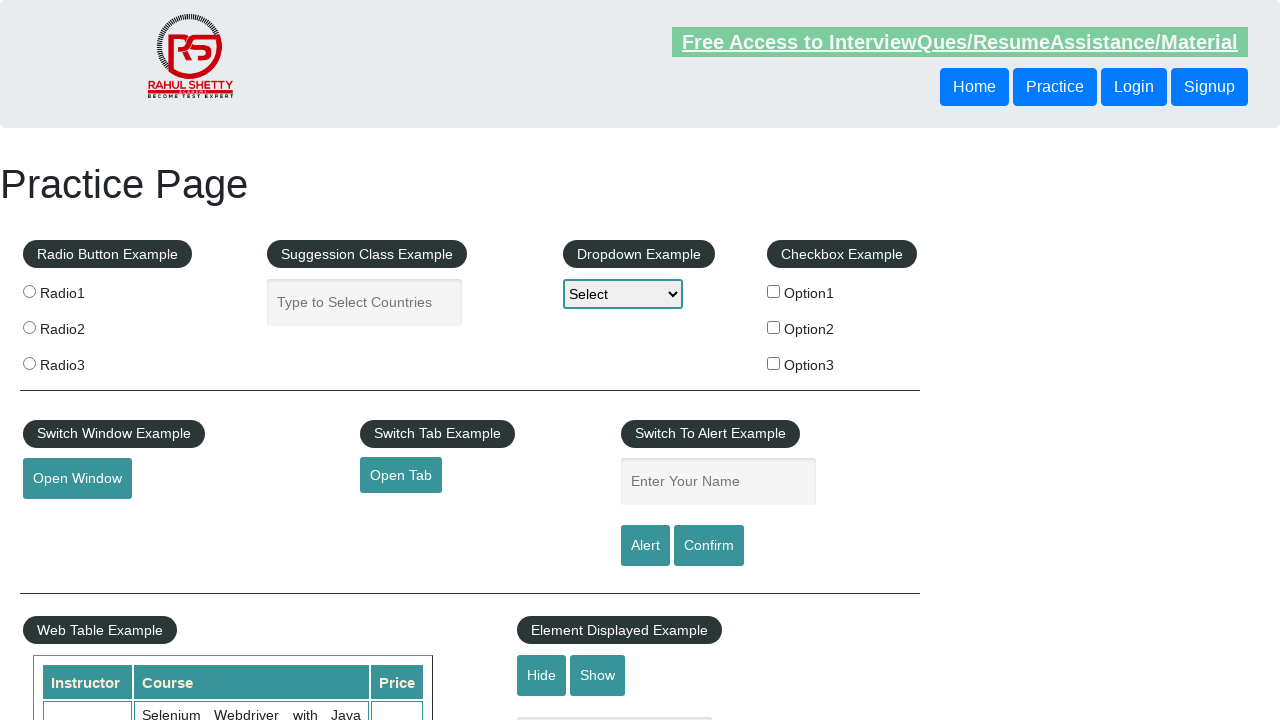

Waited for confirm dialog interaction to complete
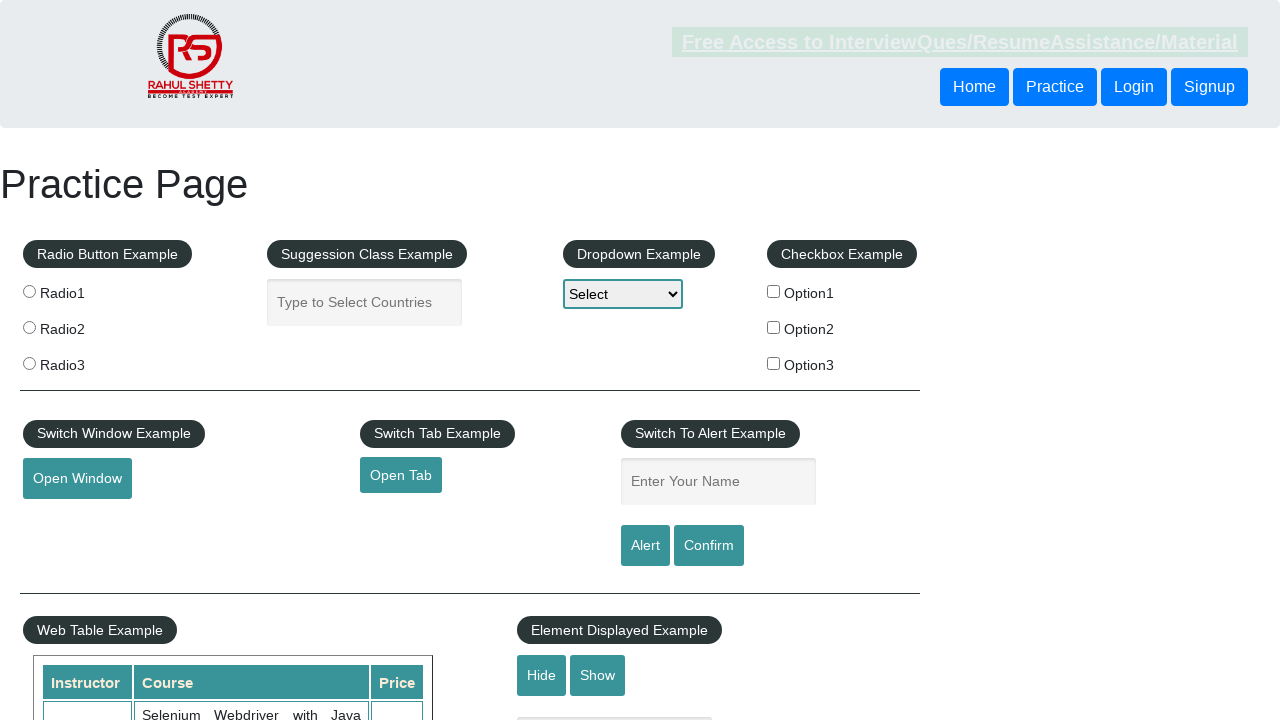

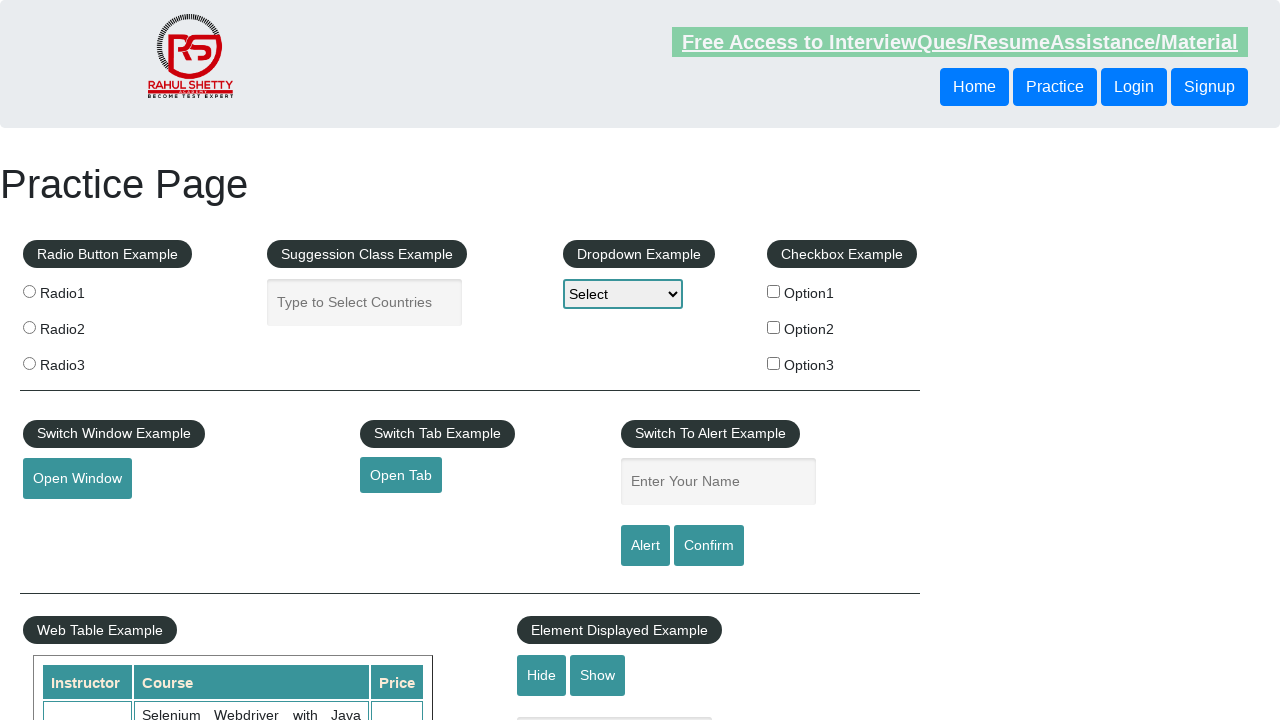